Tests dropdown interaction on a registration form by selecting a skill option from the Skills dropdown using index selection.

Starting URL: http://demo.automationtesting.in/Register.html

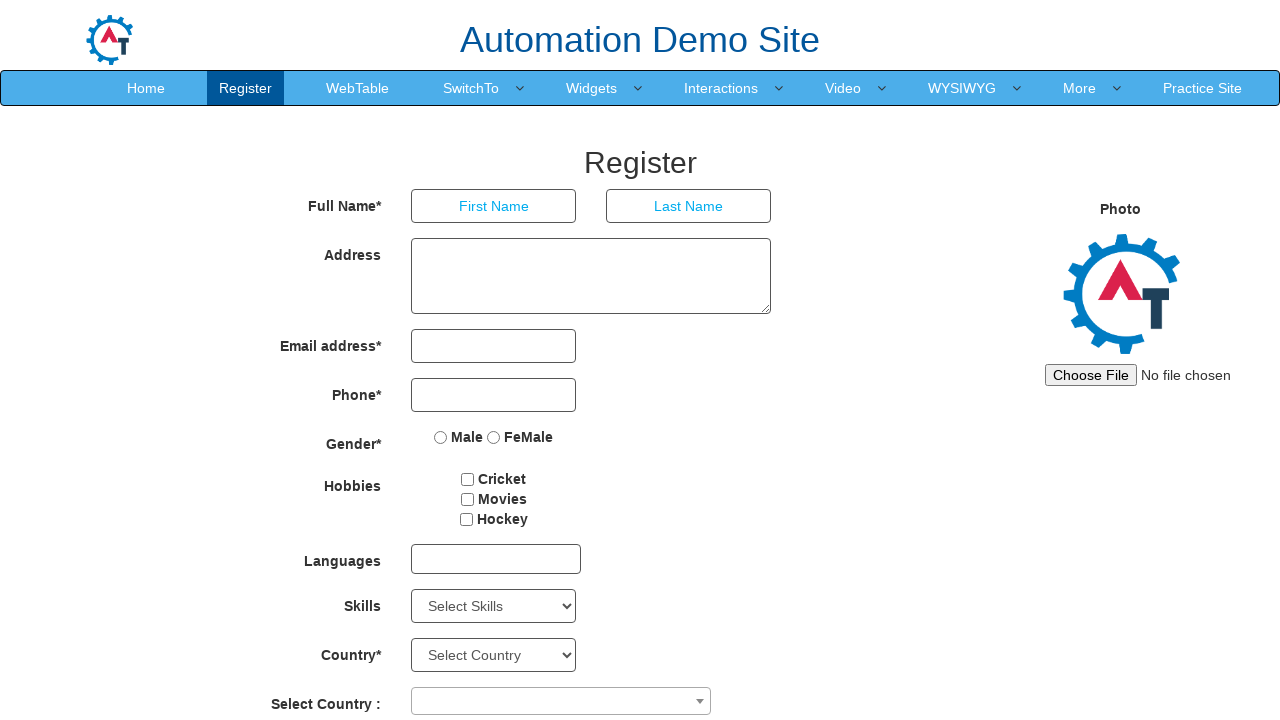

Waited for Skills dropdown to be available
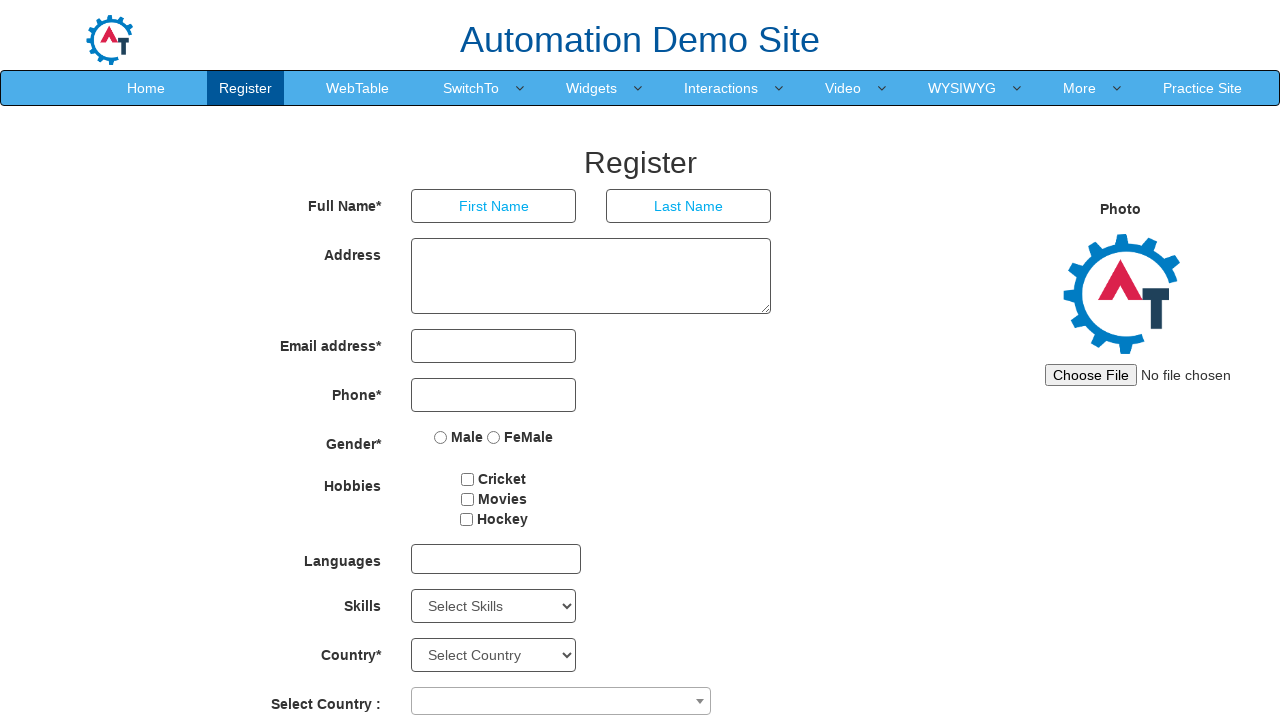

Located Skills dropdown element
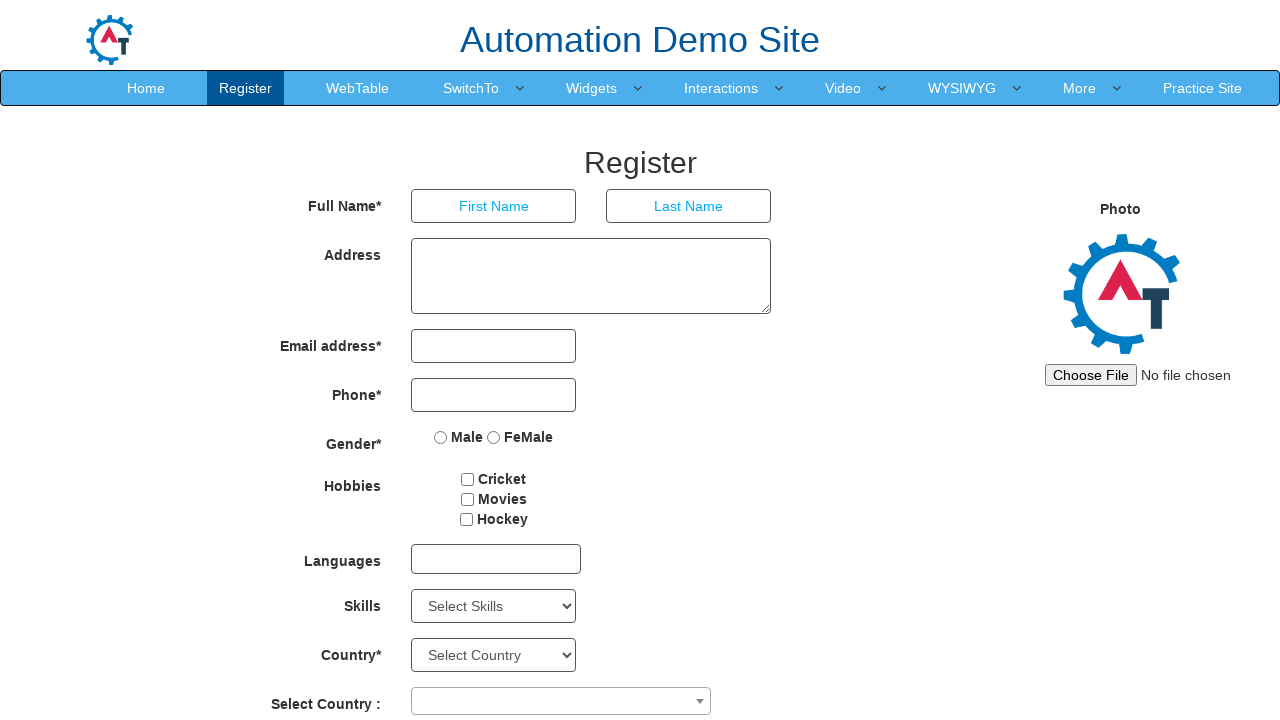

Selected skill option at index 4 from Skills dropdown on #Skills
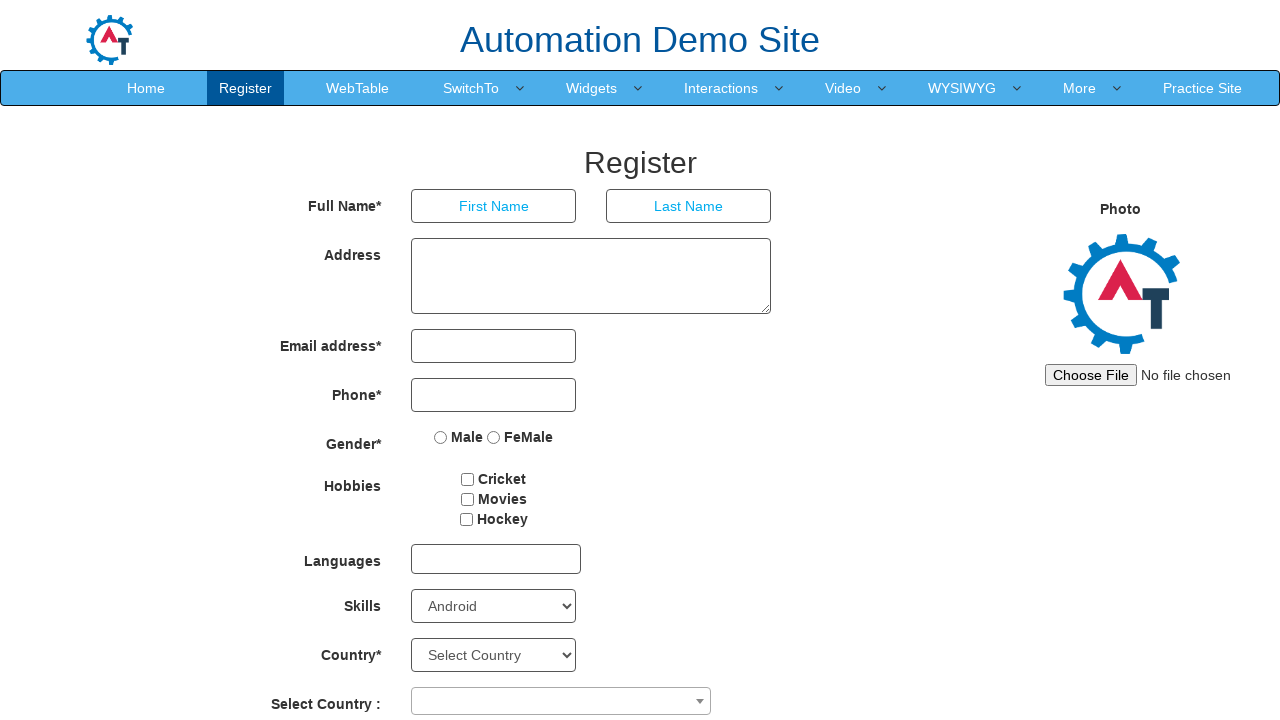

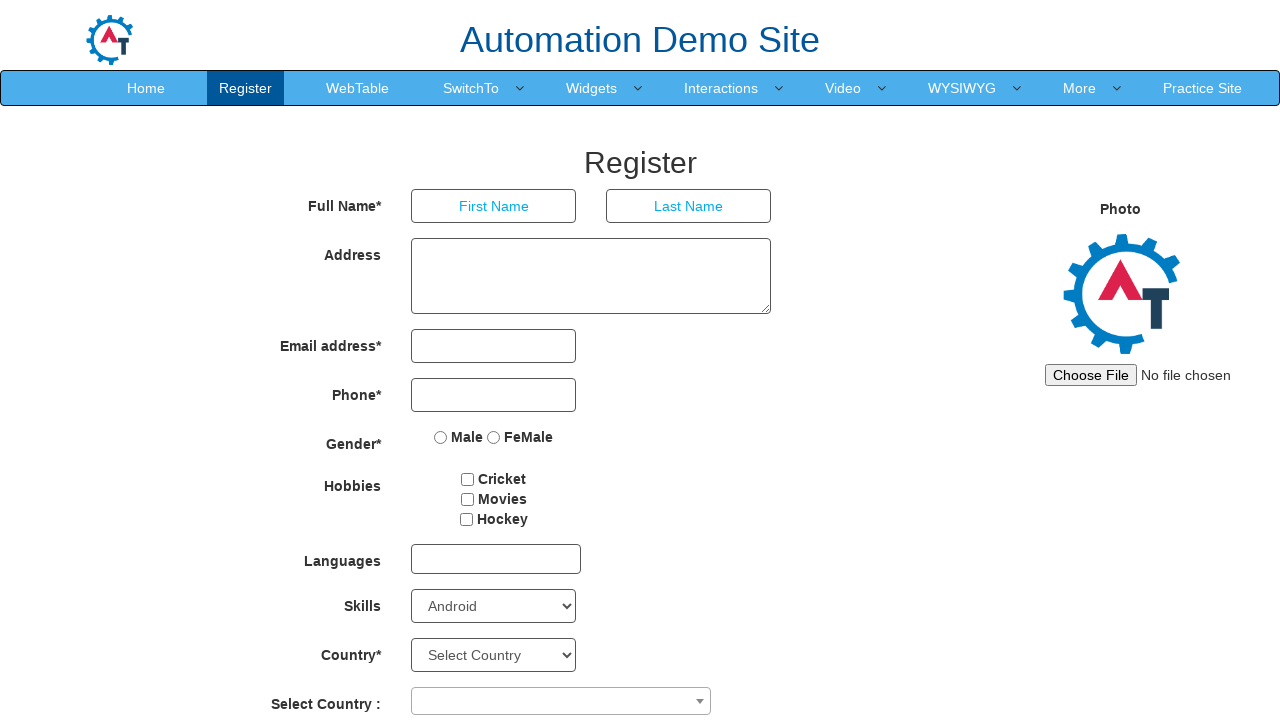